Tests readonly input field on Selenium web form and verifies its accessible name

Starting URL: https://www.selenium.dev/selenium/web/web-form.html

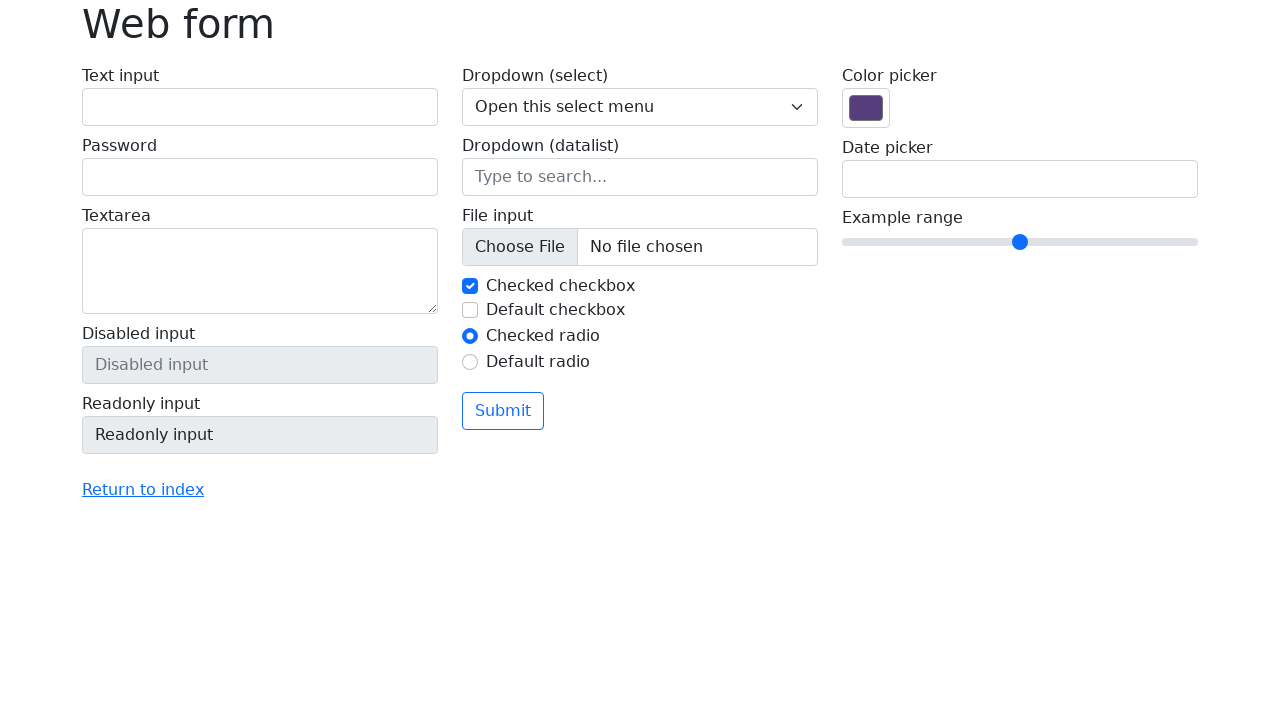

Clicked on readonly input field at (260, 435) on input[name='my-readonly']
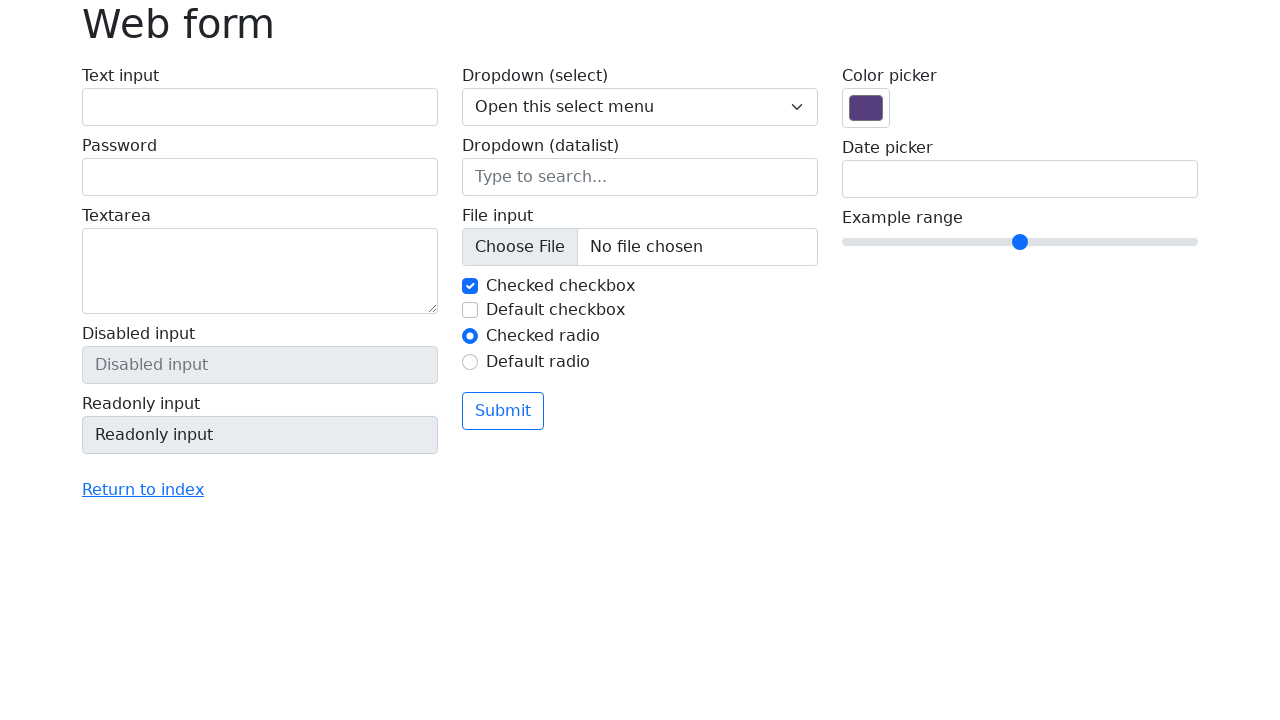

Located readonly input element
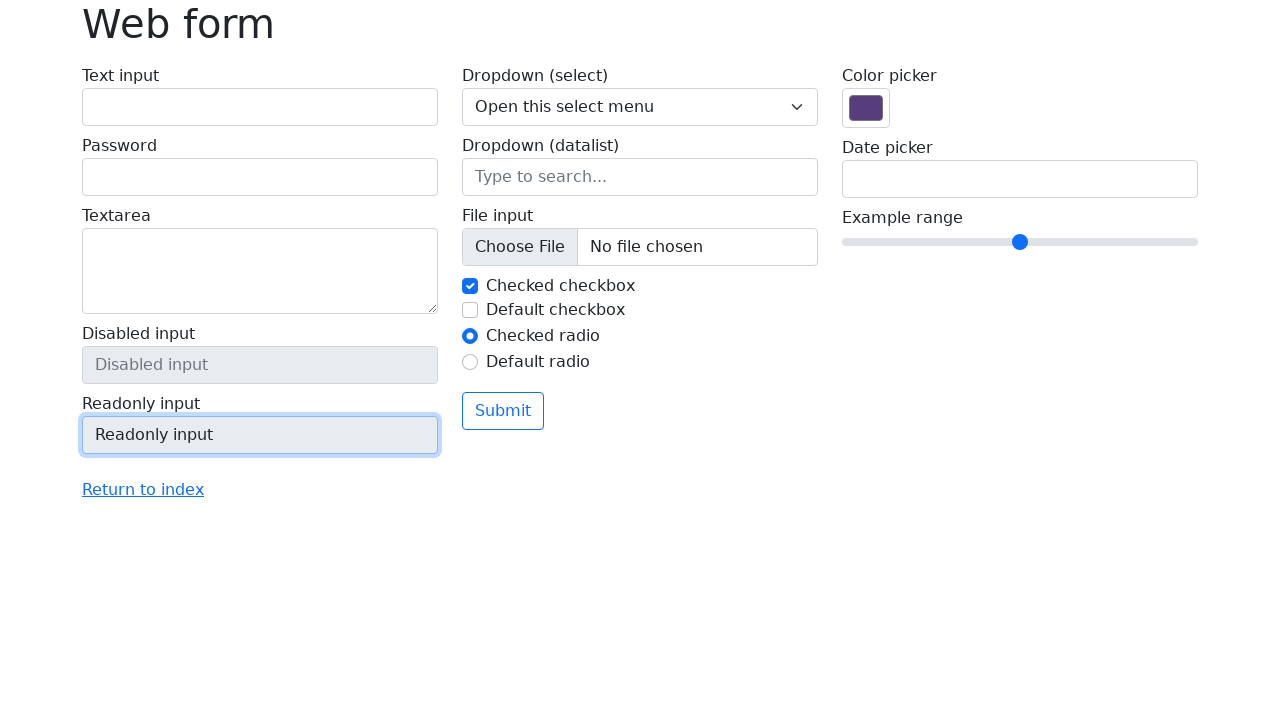

Verified that input field has readonly attribute
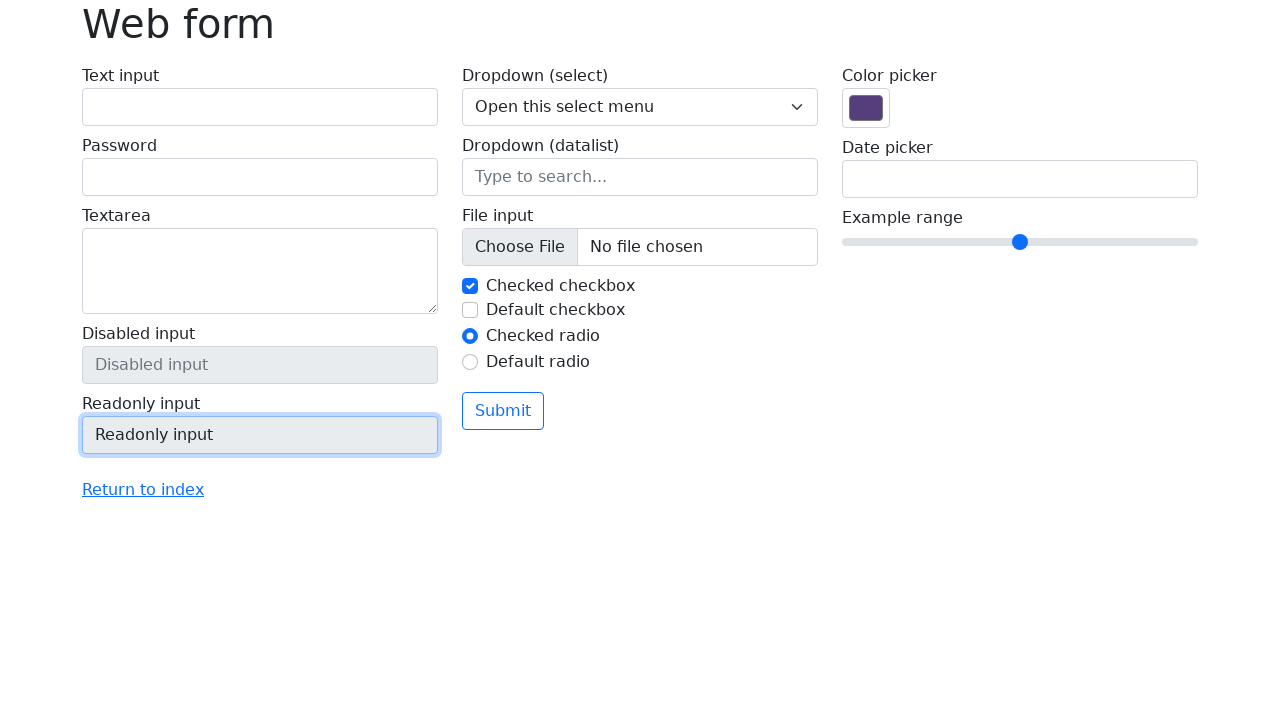

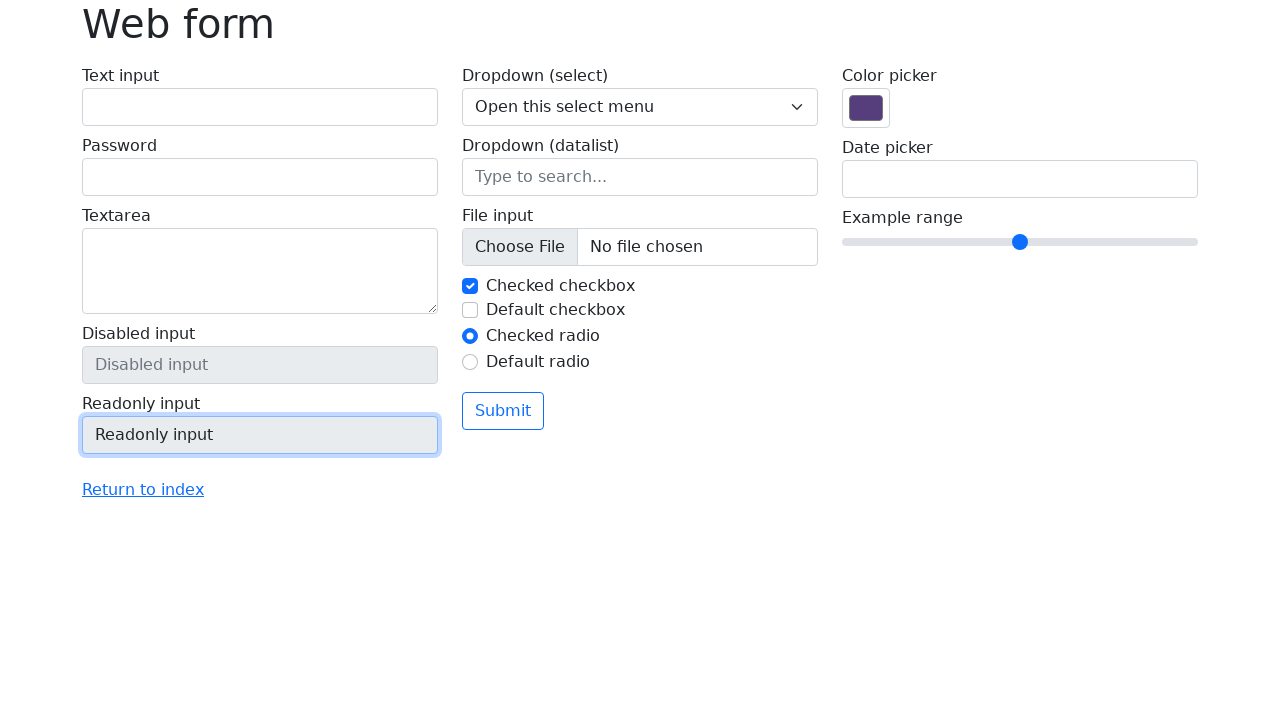